Tests a registration form by filling in first name, last name, and email fields, then submitting and verifying a success message appears.

Starting URL: http://suninjuly.github.io/registration1.html

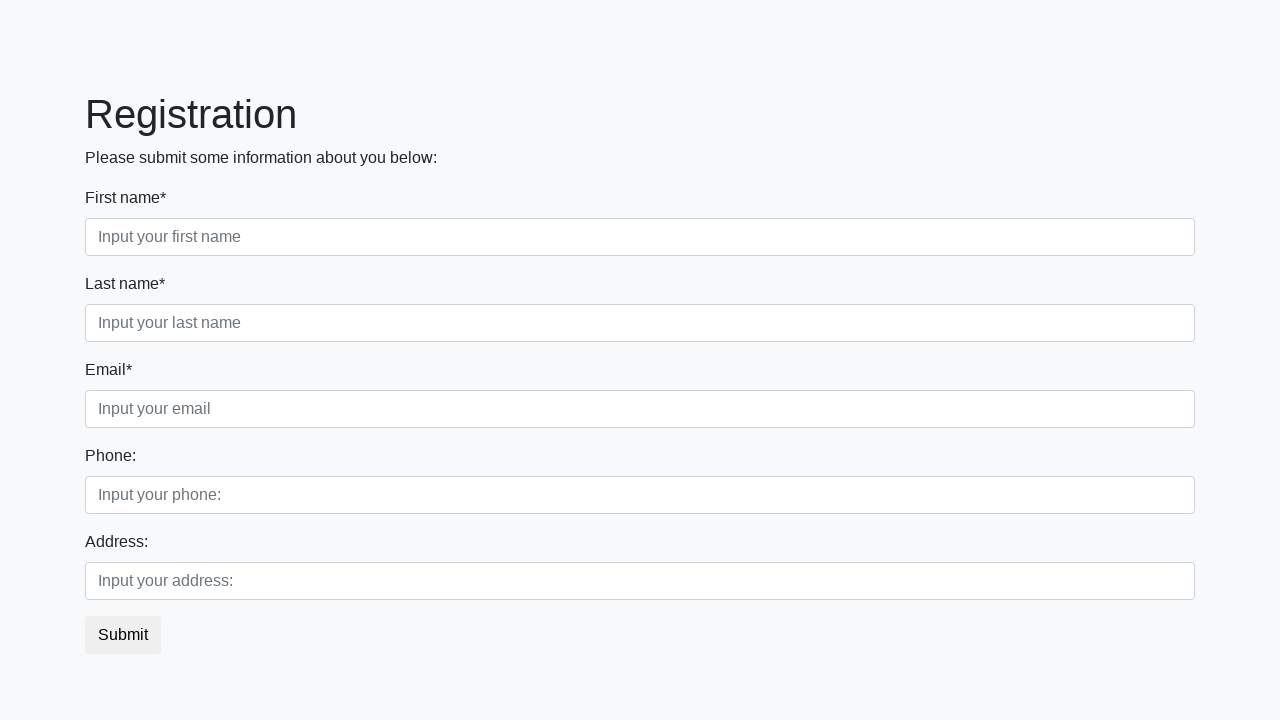

Filled first name field with 'Serg' on //label[contains(text(),"First name")]/following-sibling::input
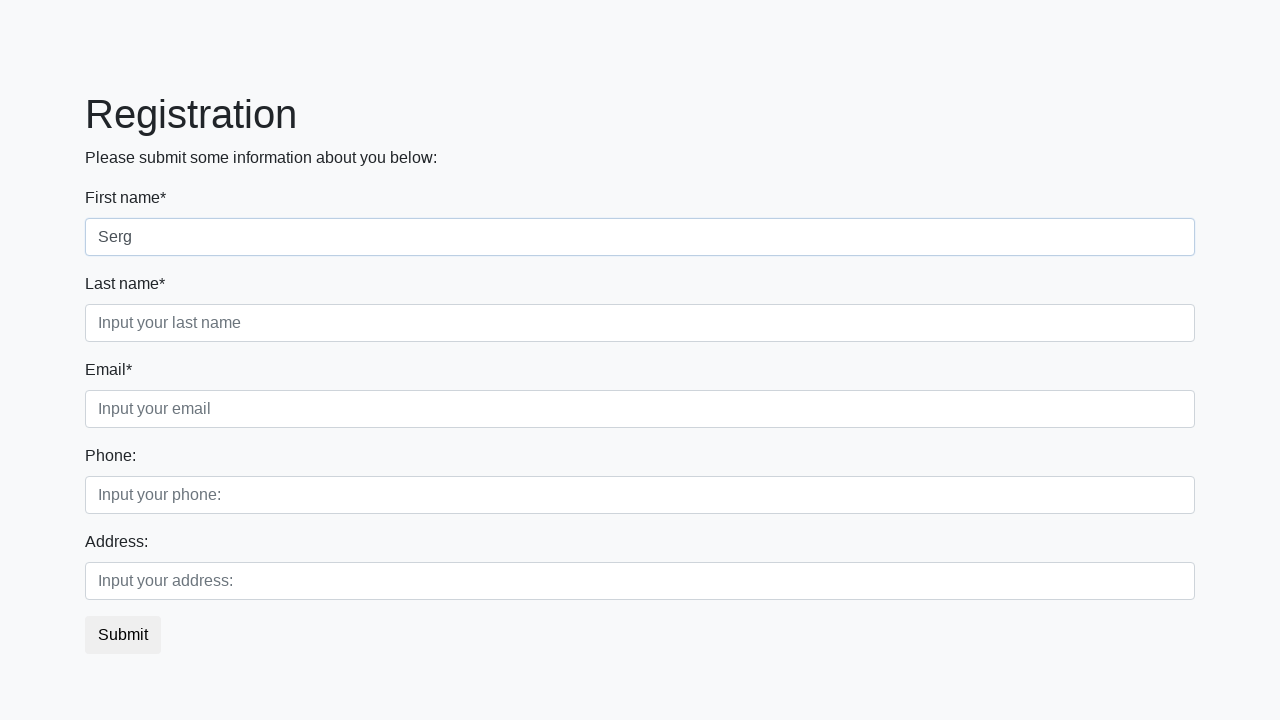

Filled last name field with 'Botalov' on //label[contains(text(),"Last name")]/following-sibling::input
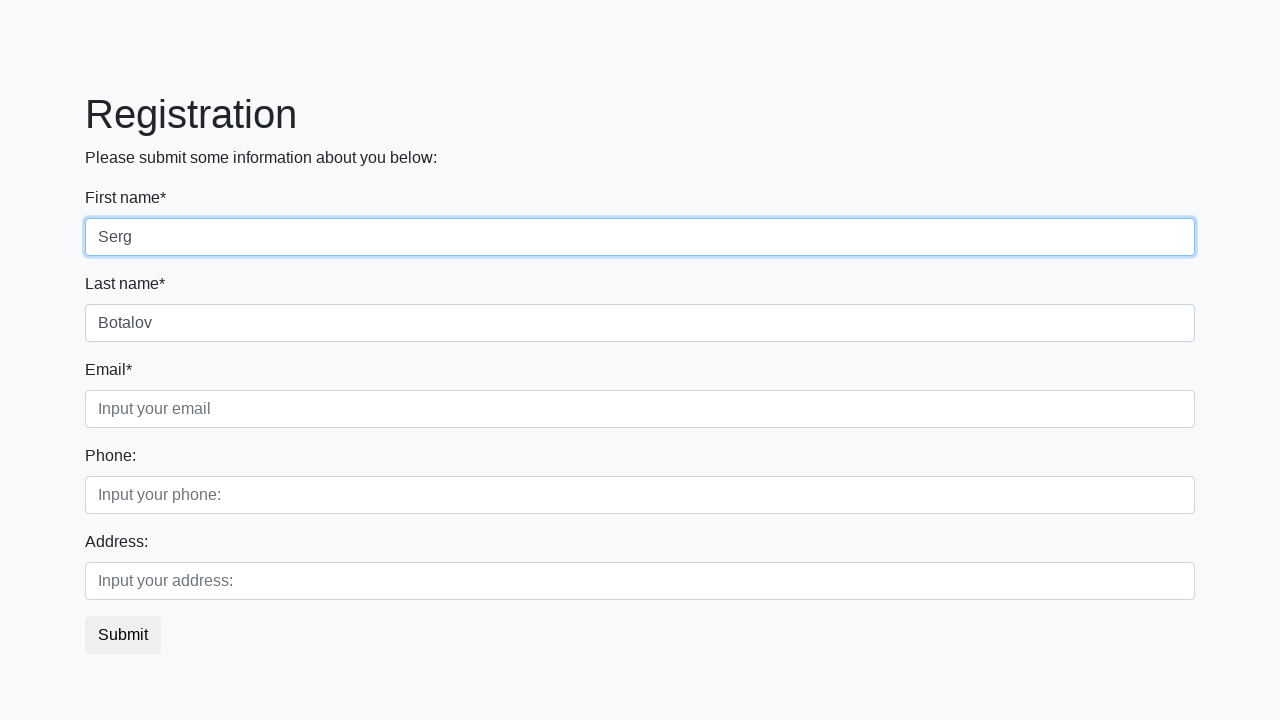

Filled email field with 'user123@mail.ru' on //label[contains(text(),"Email")]/following-sibling::input
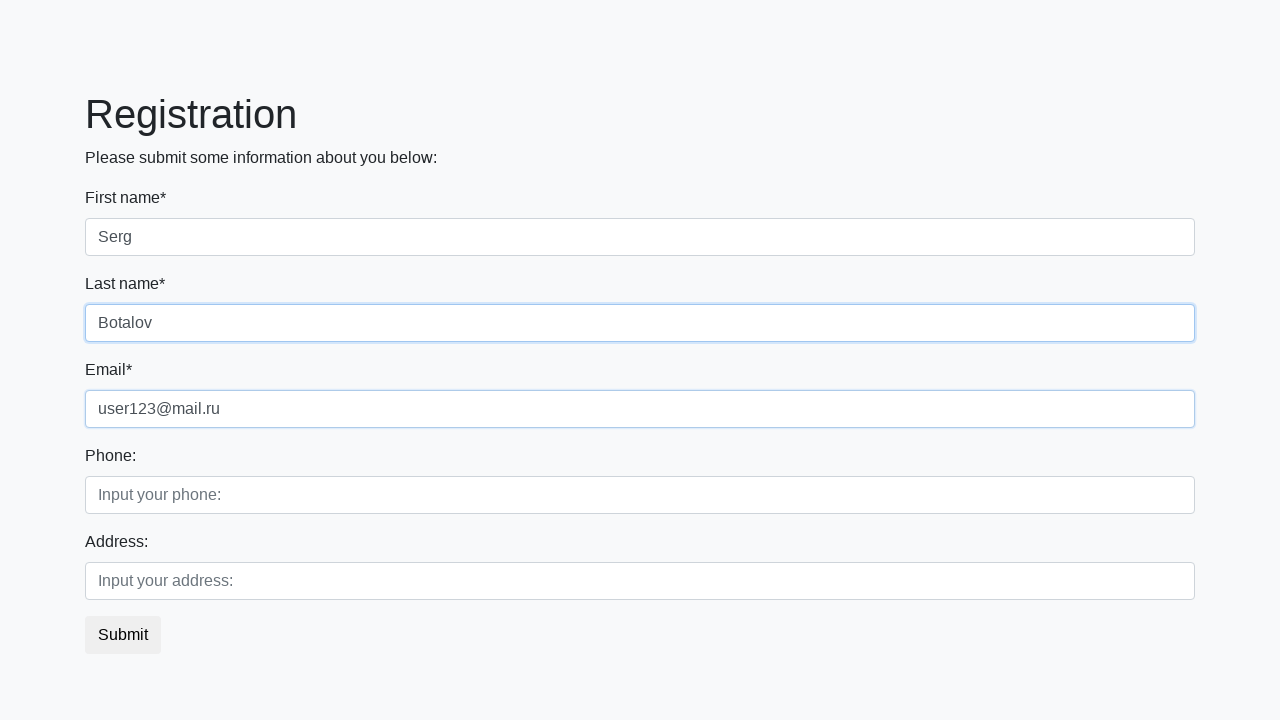

Clicked submit button to register at (123, 635) on button.btn
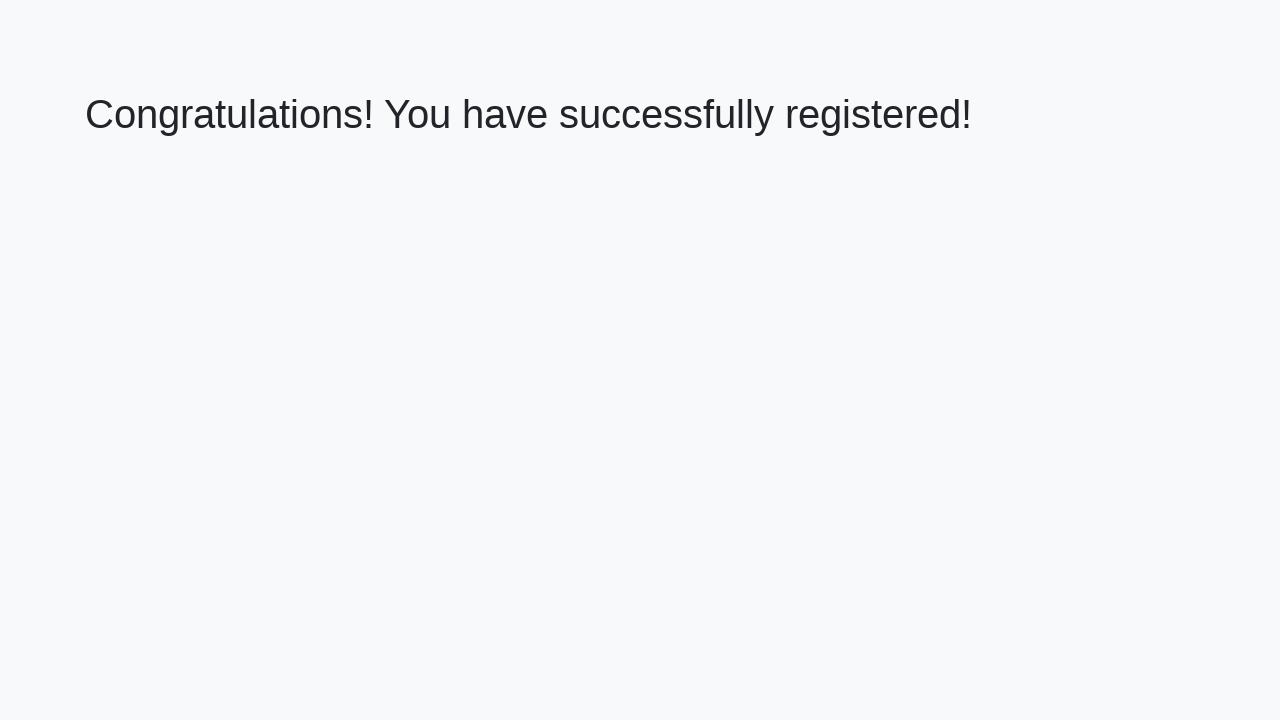

Success message appeared - registration completed
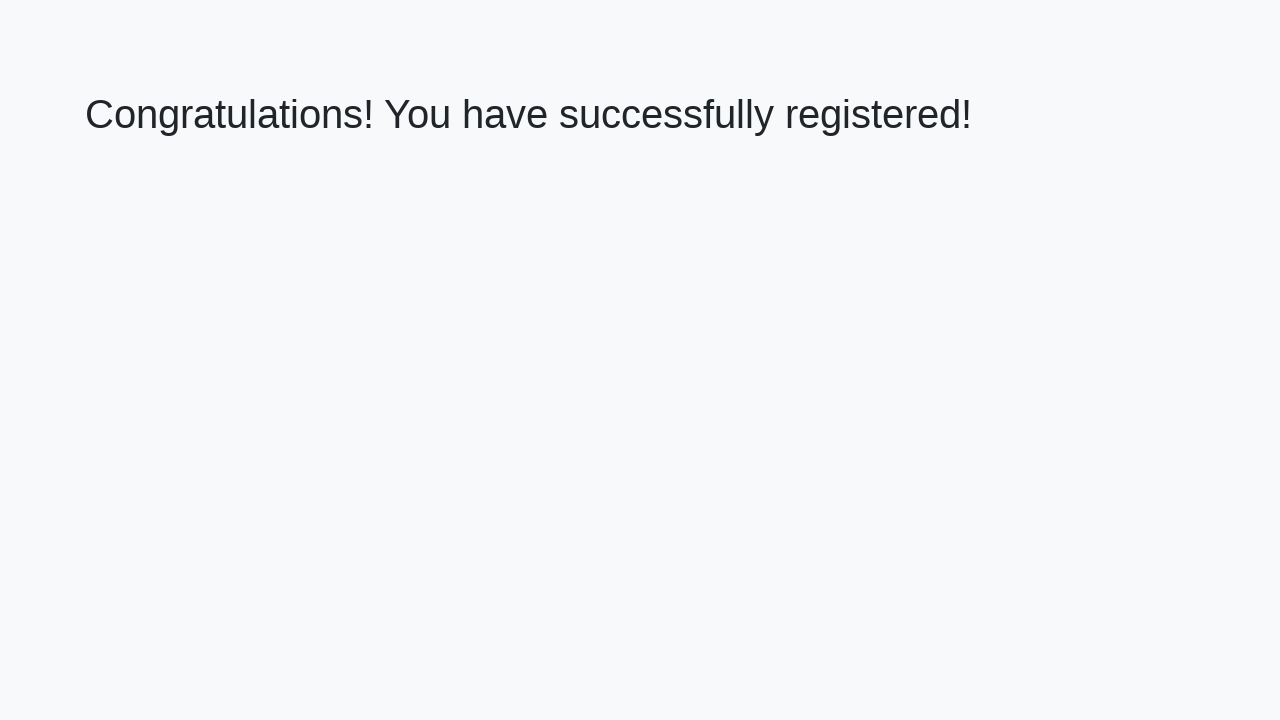

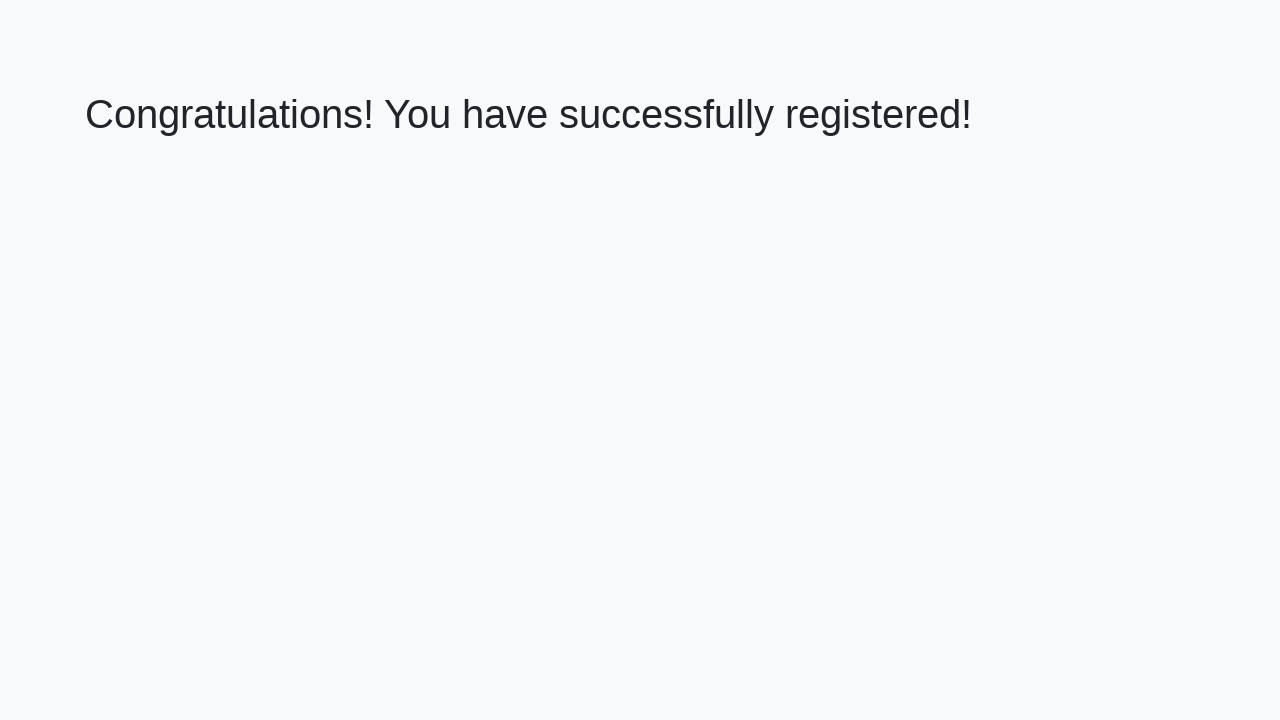